Tests JavaScript prompt dialog functionality by navigating to a W3Schools tryit page, switching to an iframe, clicking a button to trigger a prompt, entering text, and accepting the dialog.

Starting URL: https://www.w3schools.com/js/tryit.asp?filename=tryjs_prompt

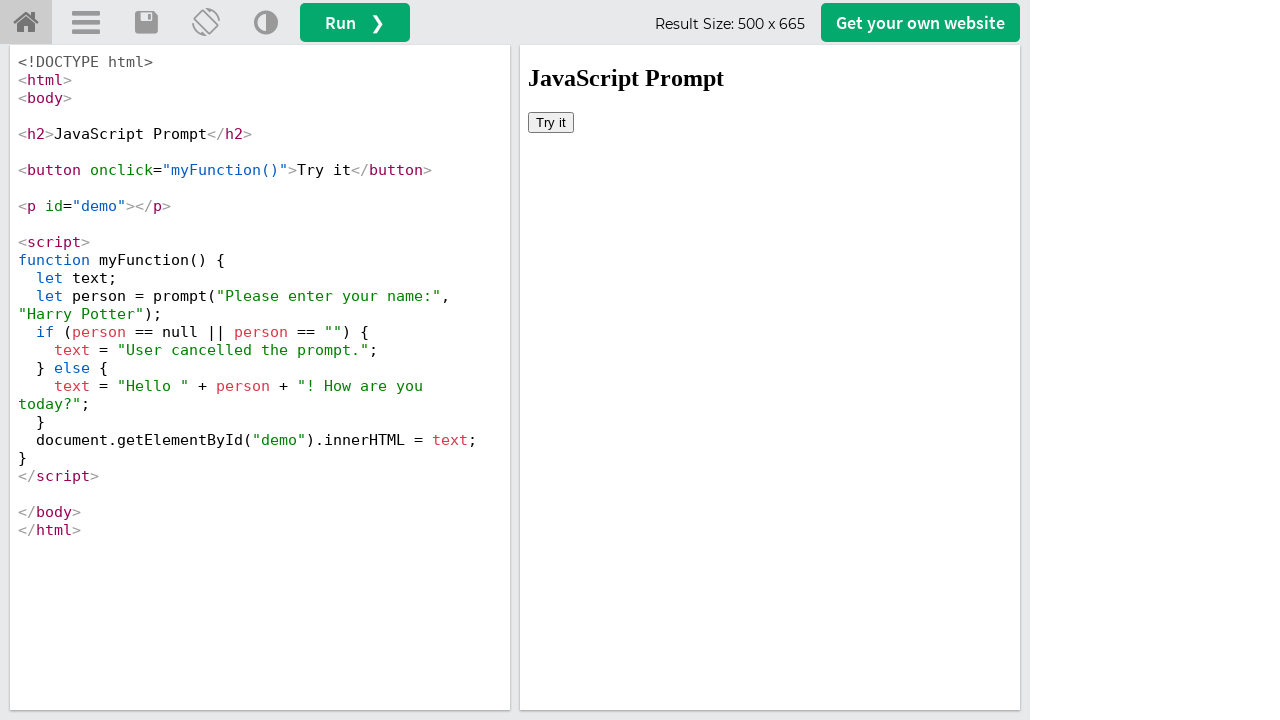

Located iframe with ID 'iframeResult'
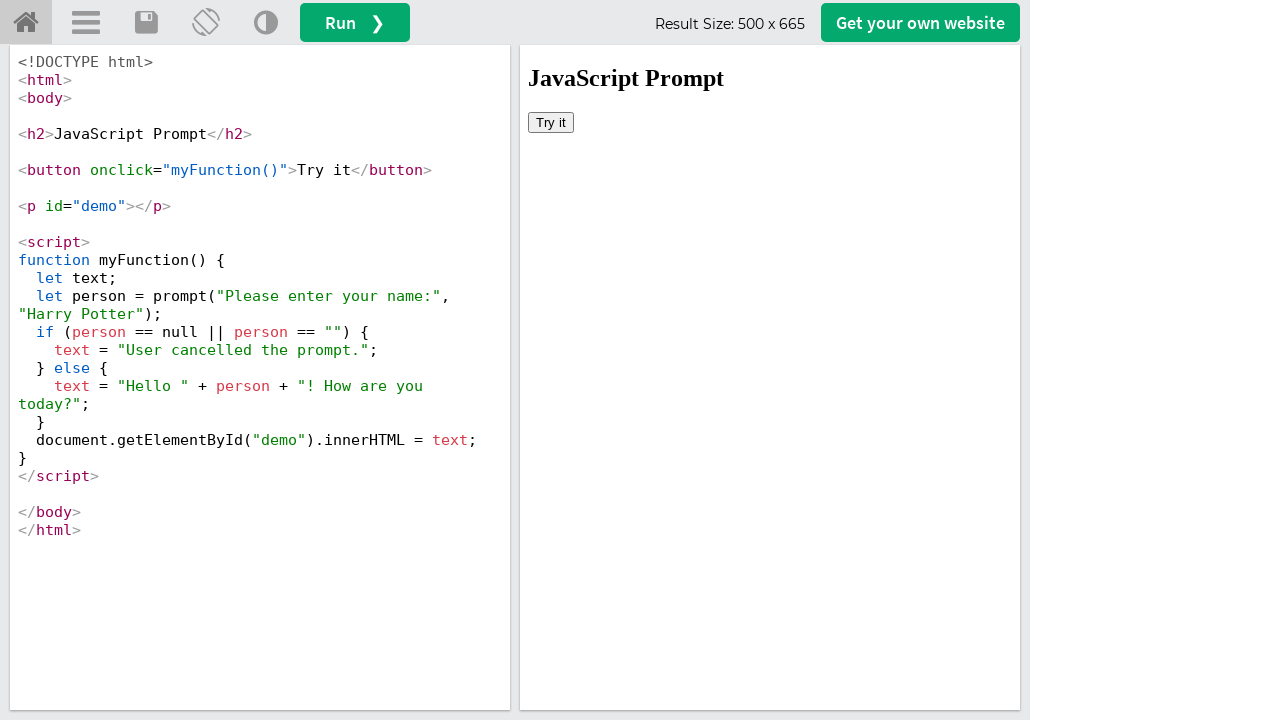

Clicked button to trigger initial prompt dialog at (551, 122) on #iframeResult >> internal:control=enter-frame >> button[onclick='myFunction()']
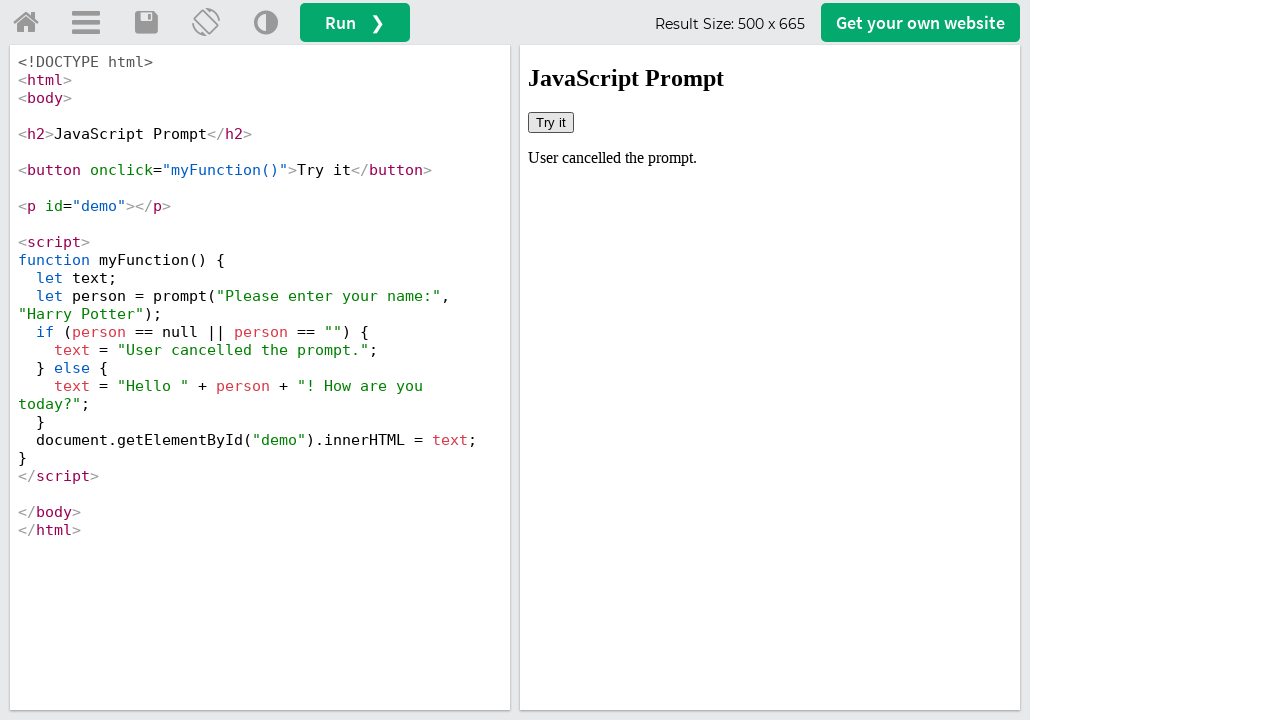

Set up dialog handler to accept prompts with 'Captain Jack Sparrow'
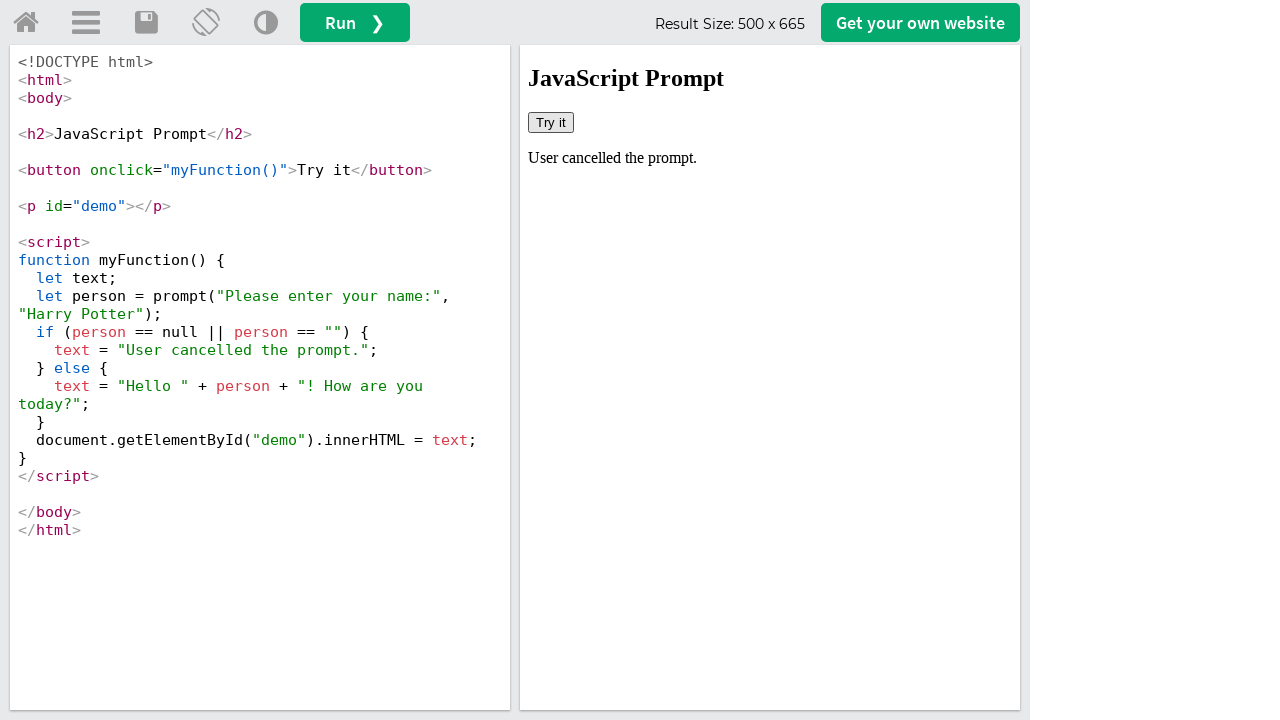

Clicked button again to trigger prompt dialog with handler active at (551, 122) on #iframeResult >> internal:control=enter-frame >> button[onclick='myFunction()']
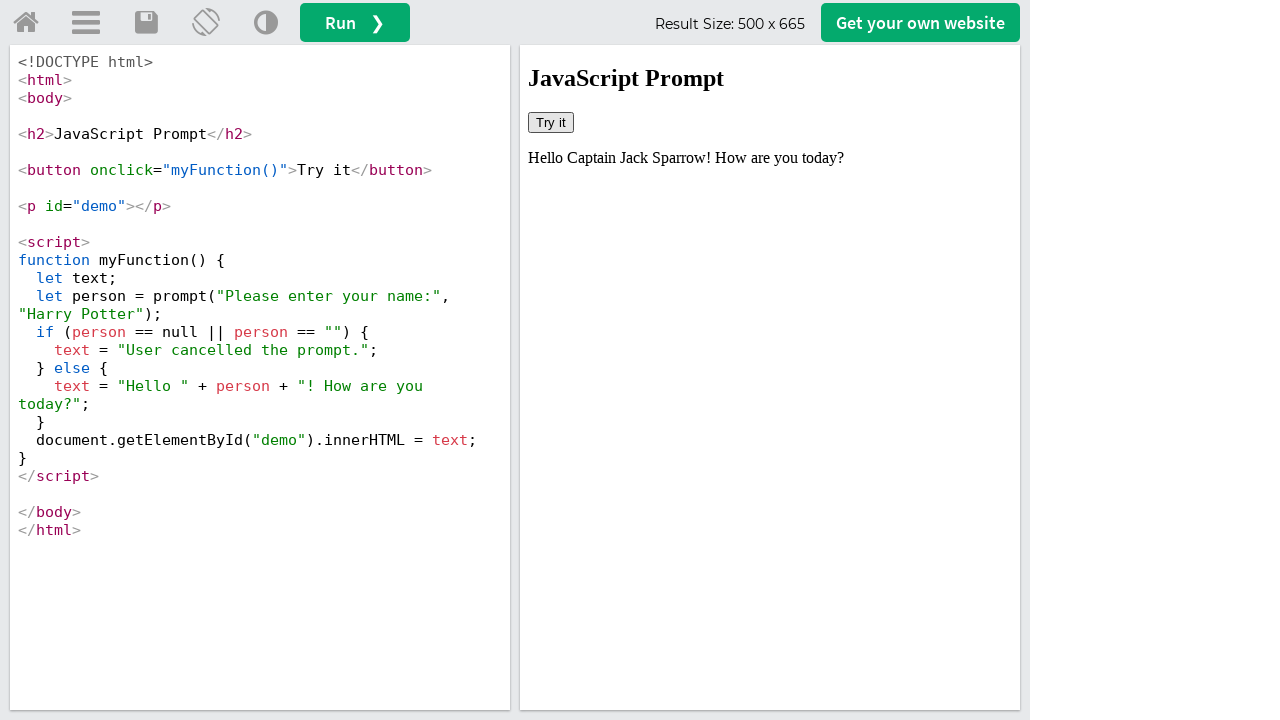

Waited 1 second for result to be displayed
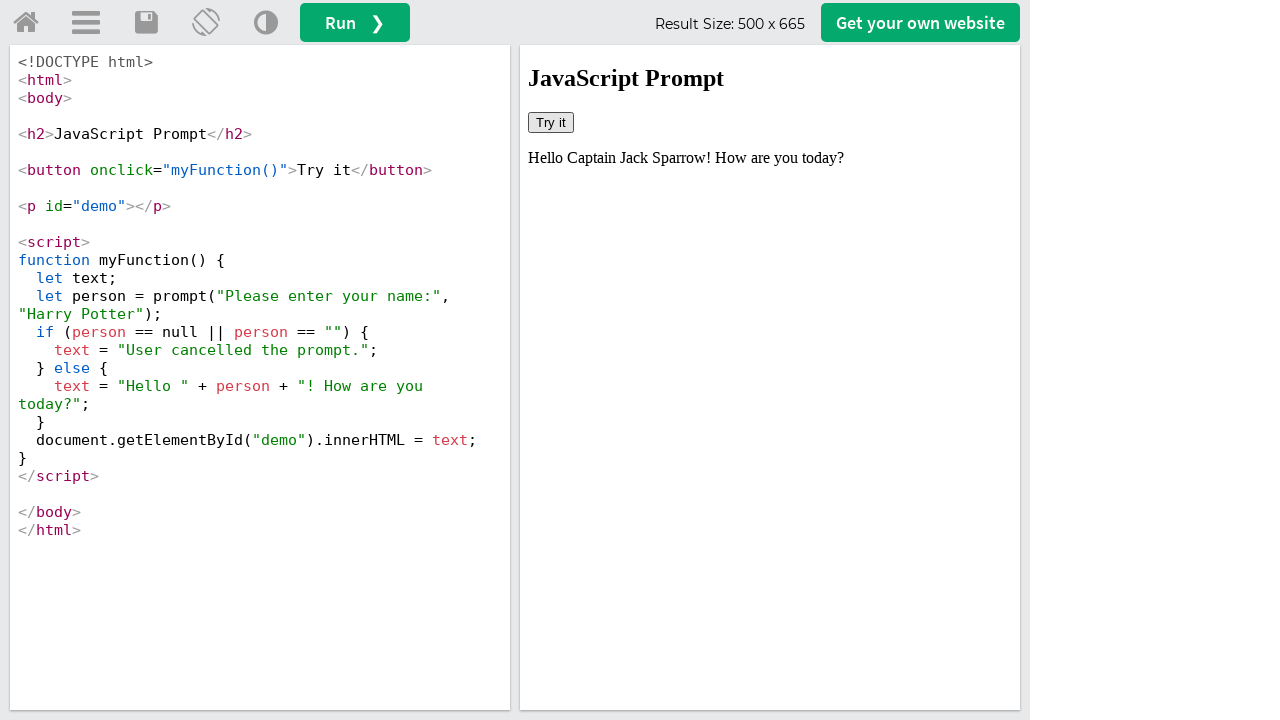

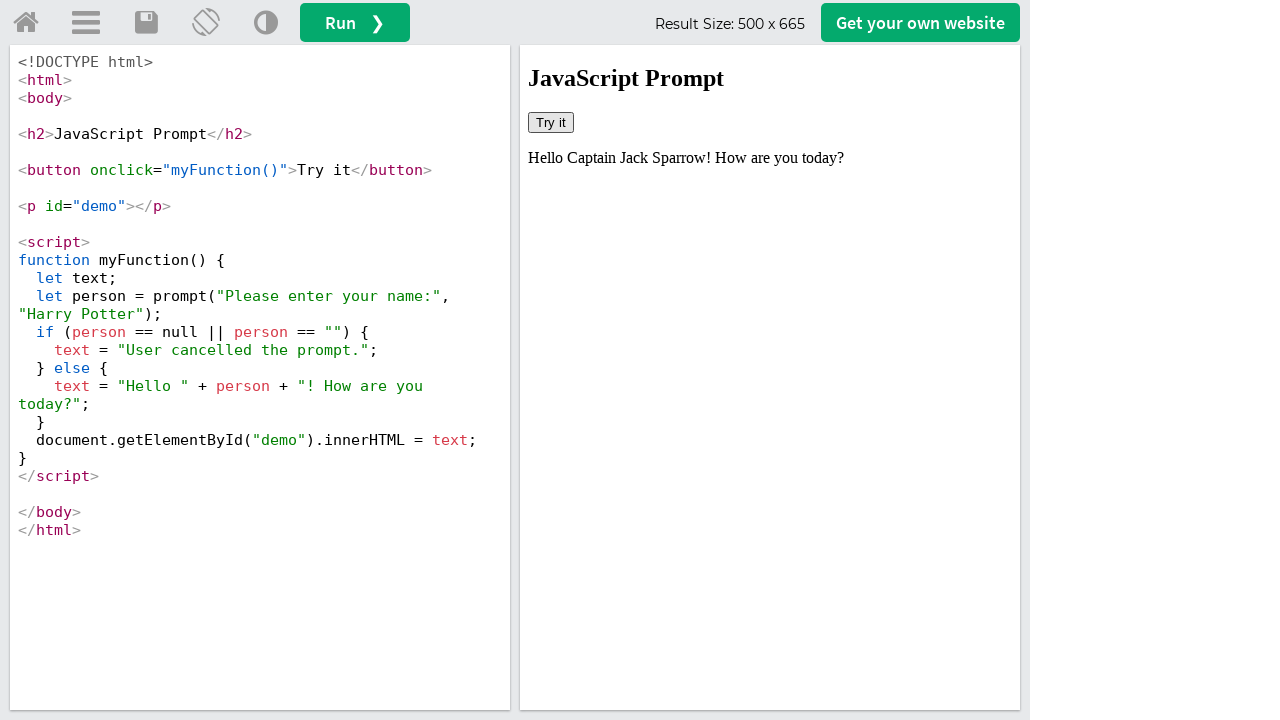